Tests e-commerce functionality on a practice site by searching for products containing "ca", verifying search results return 4 products, adding items to cart, and verifying the cart shows 2 items.

Starting URL: https://rahulshettyacademy.com/seleniumPractise/#/

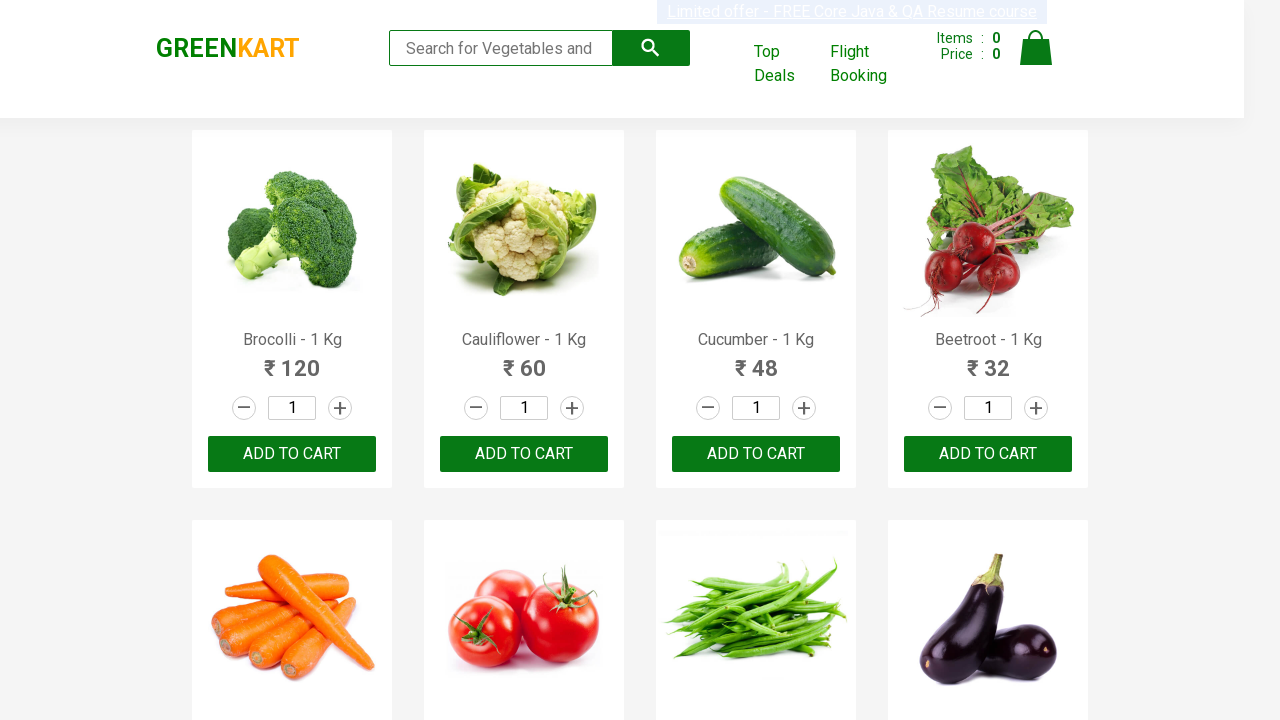

Filled search bar with 'ca' on .search-keyword
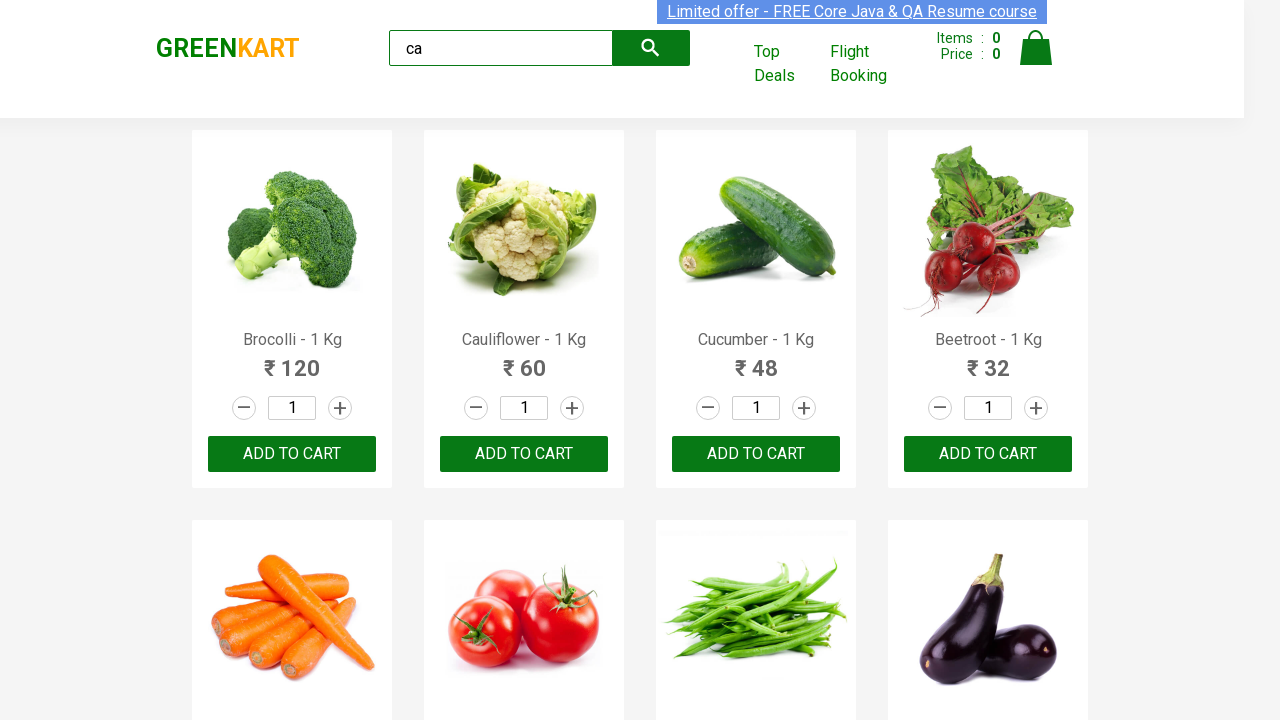

Waited 2 seconds for products to load after search
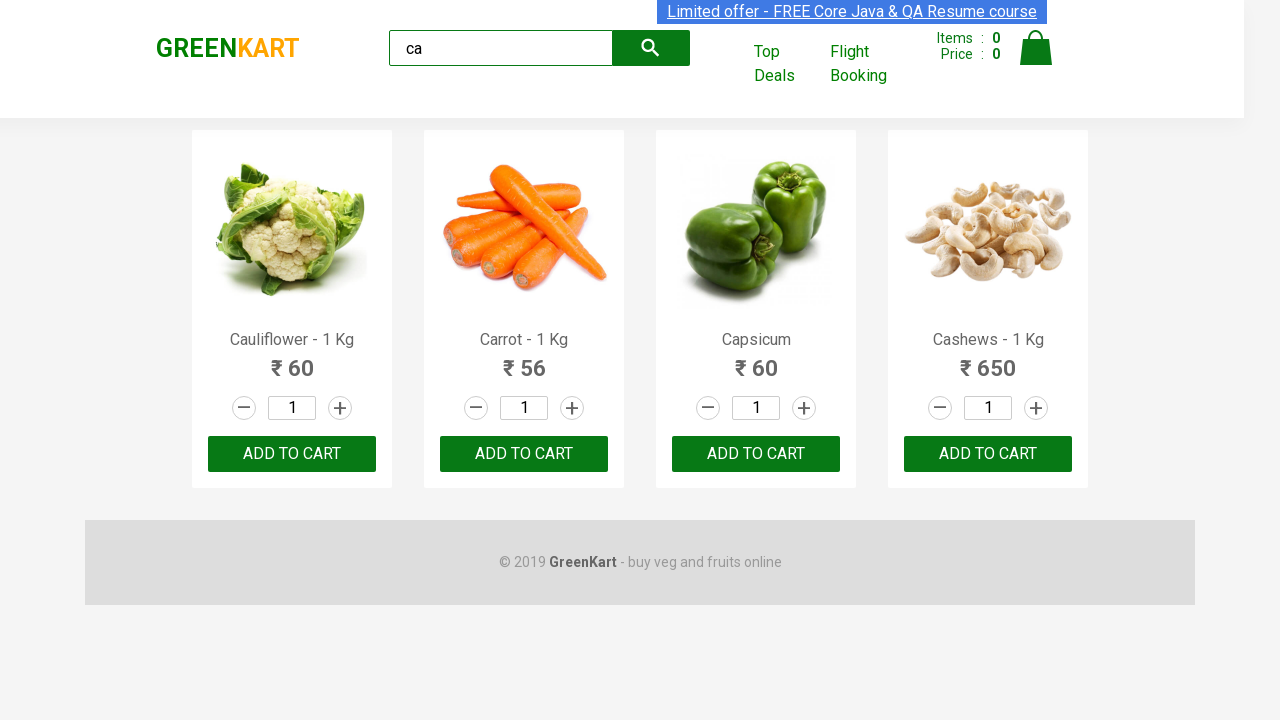

Verified search results contain 4 products
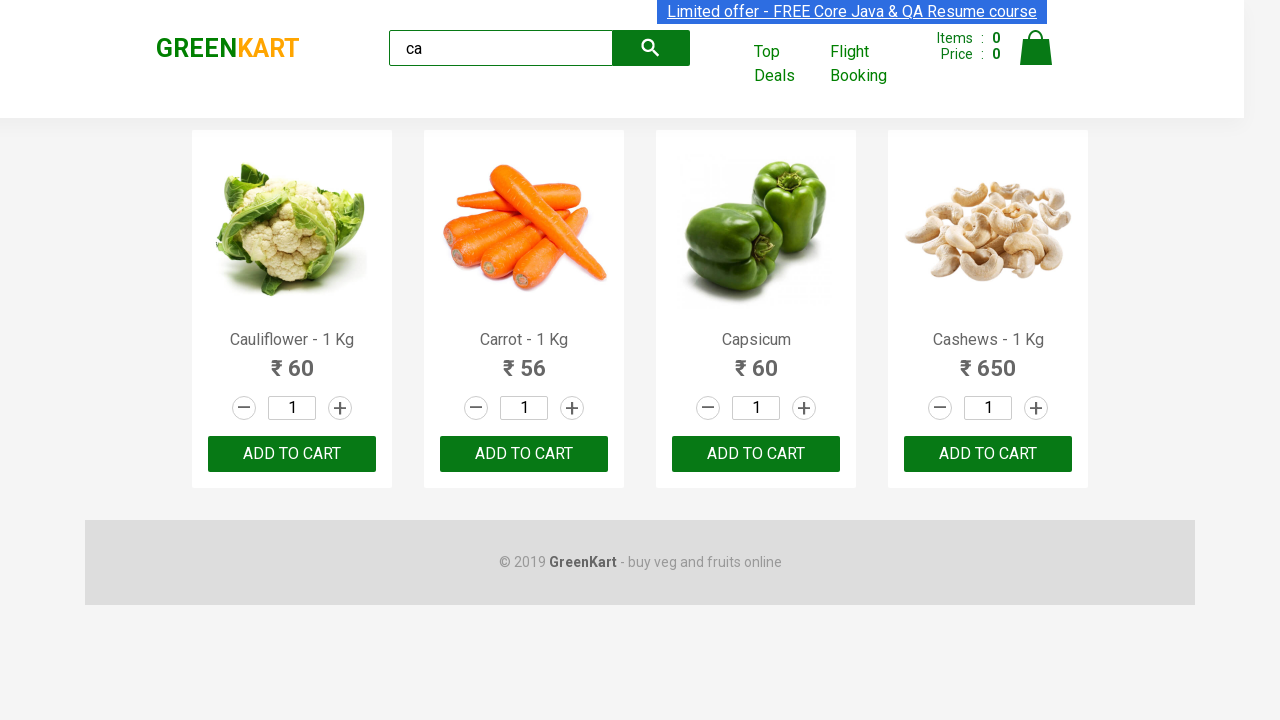

Clicked ADD TO CART button for 3rd product at (756, 454) on .products .product >> nth=2 >> text=ADD TO CART
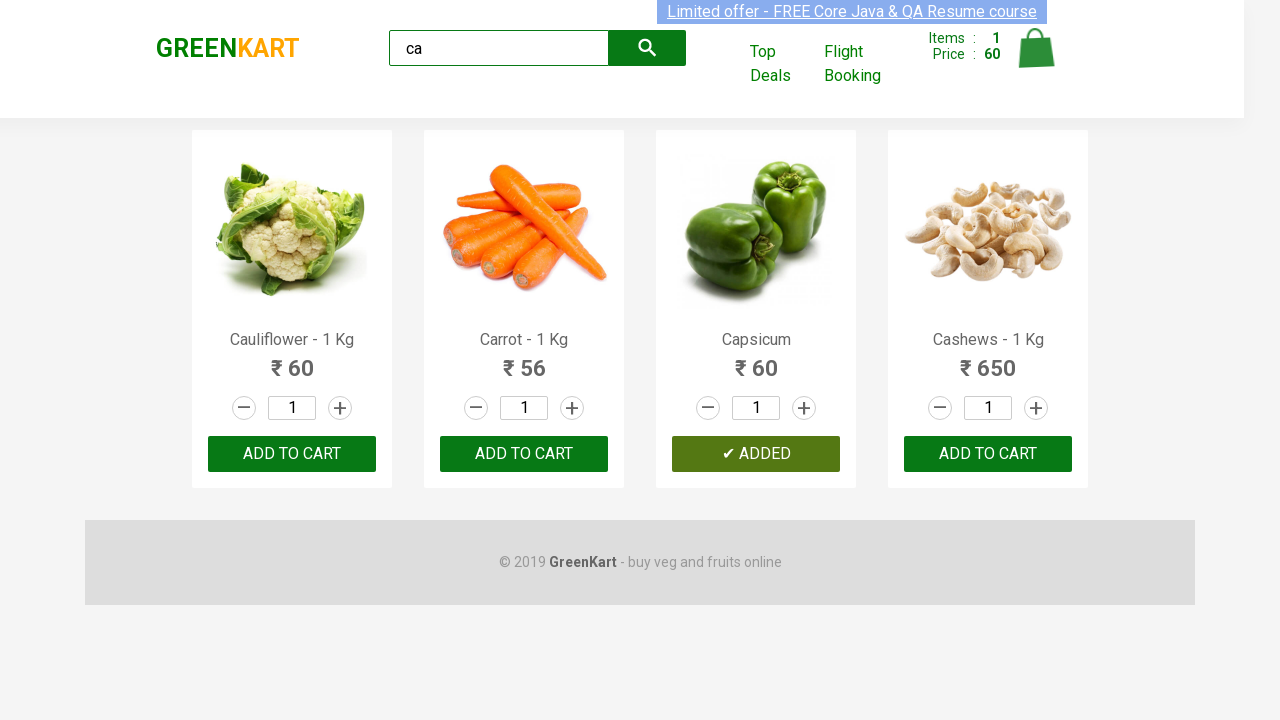

Waited for product to show ADDED state
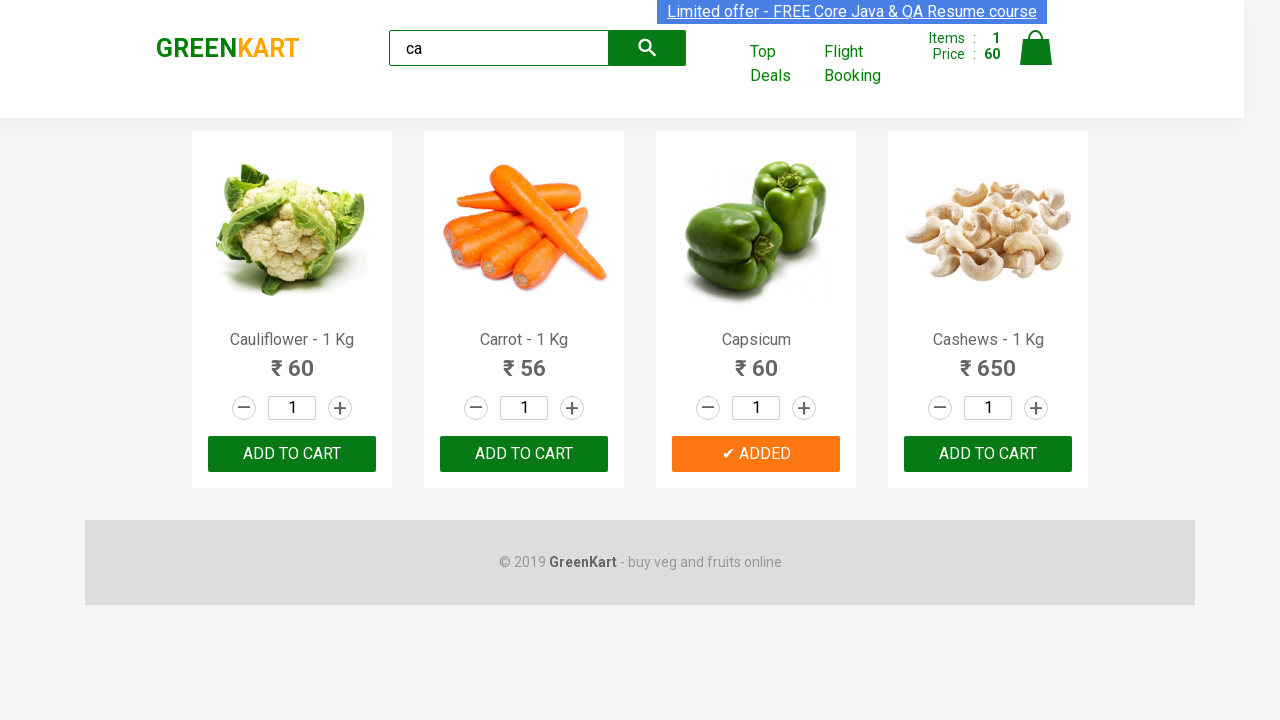

Clicked ADD TO CART button for Cashew product at (988, 454) on xpath=//div[@class='product'][contains(.,'Cashew')] >> text=ADD TO CART
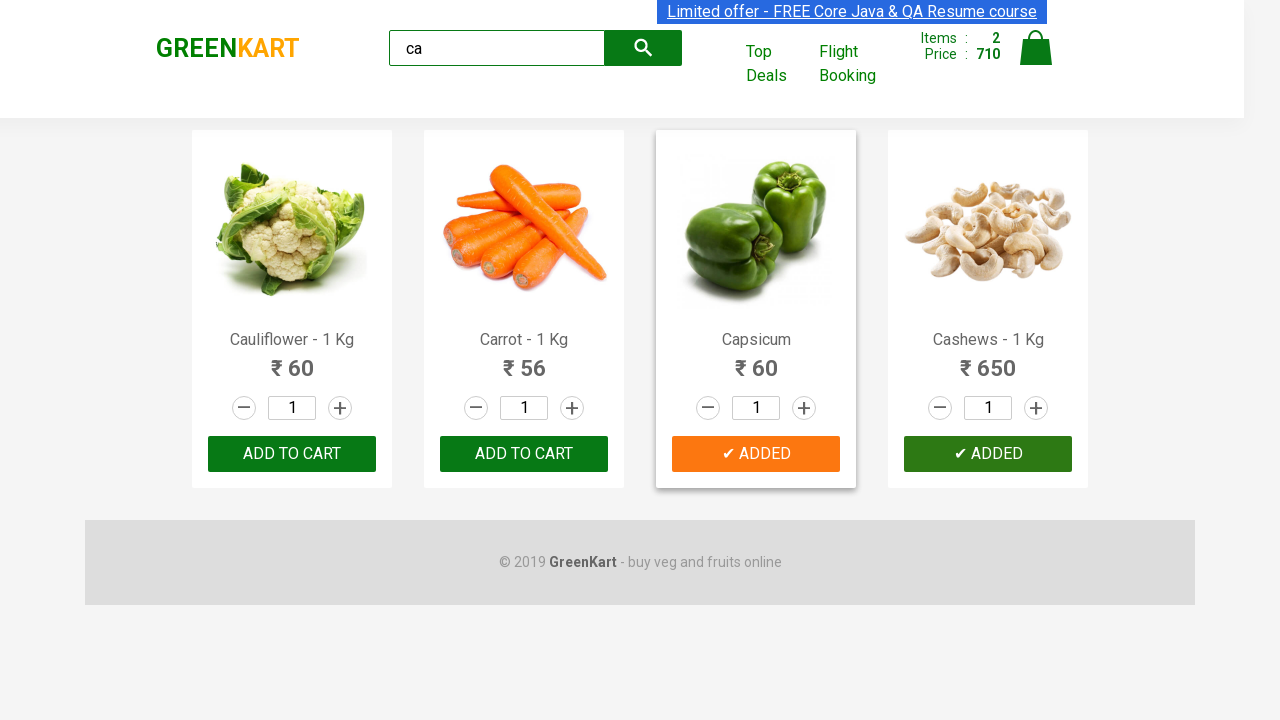

Verified cart shows 2 items
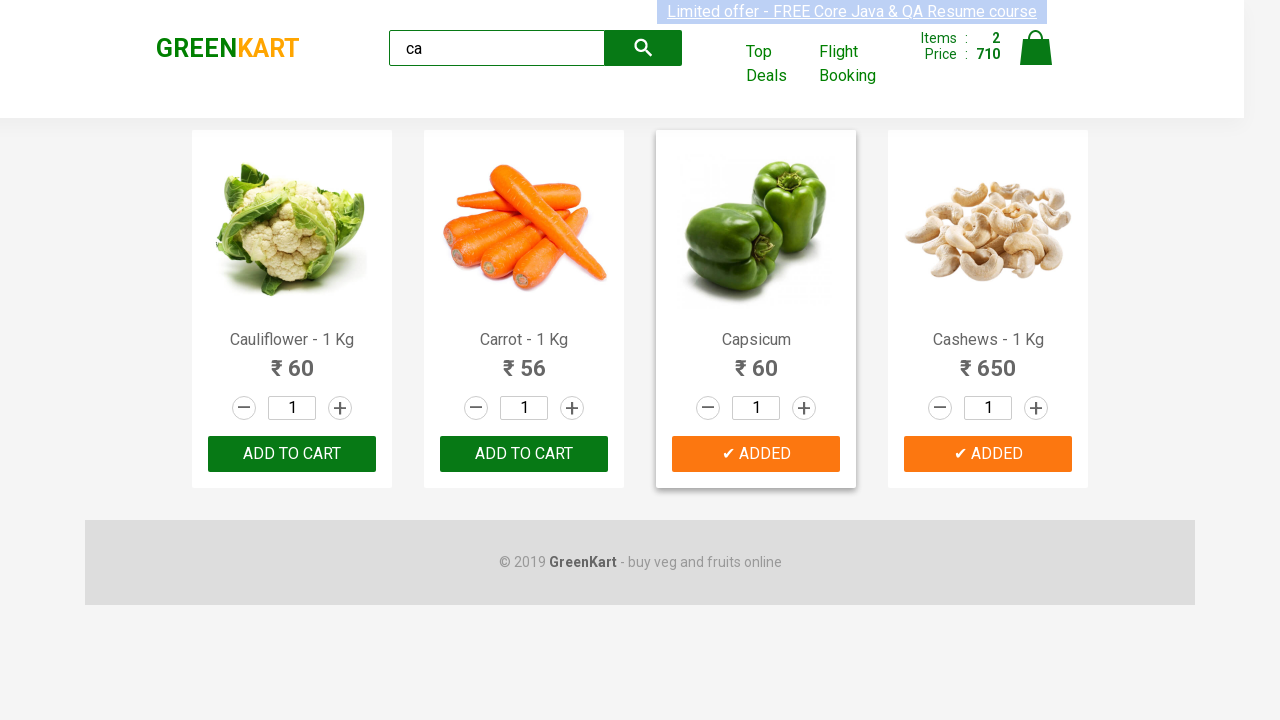

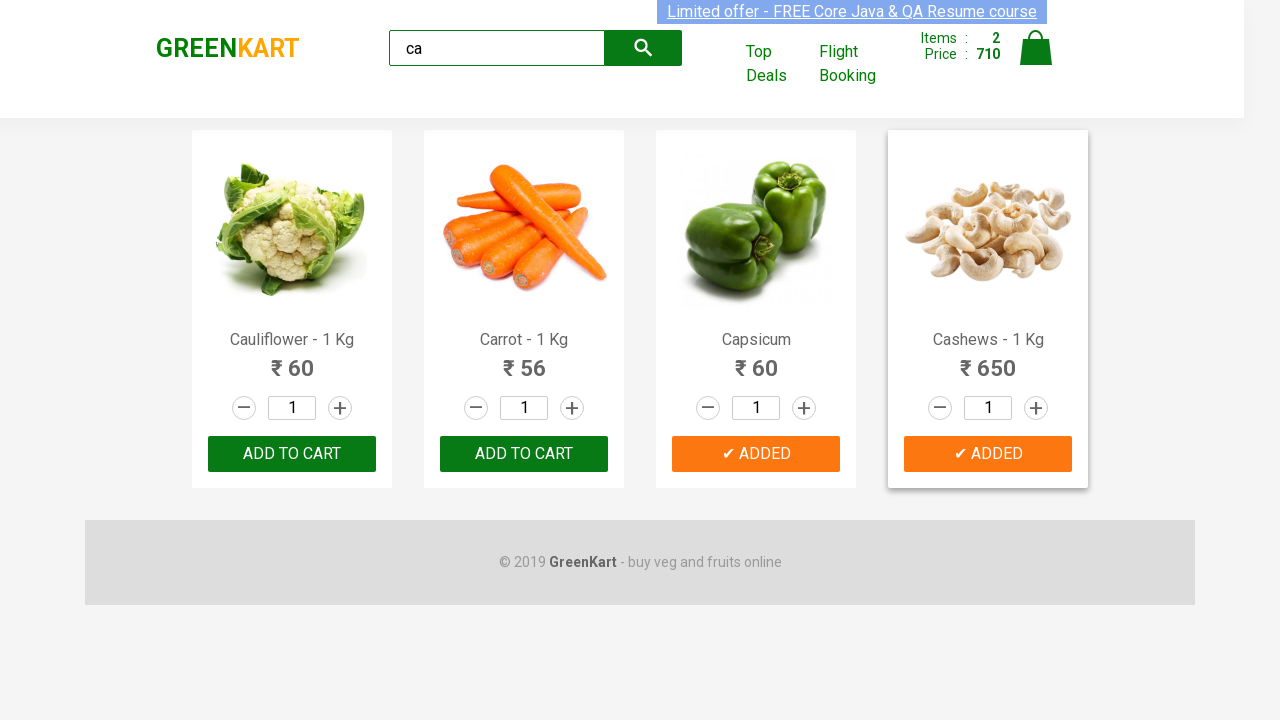